Tests window switching functionality by navigating to a form site, clicking on Switch Window link, opening a new tab, and iterating through all window handles

Starting URL: https://formy-project.herokuapp.com/

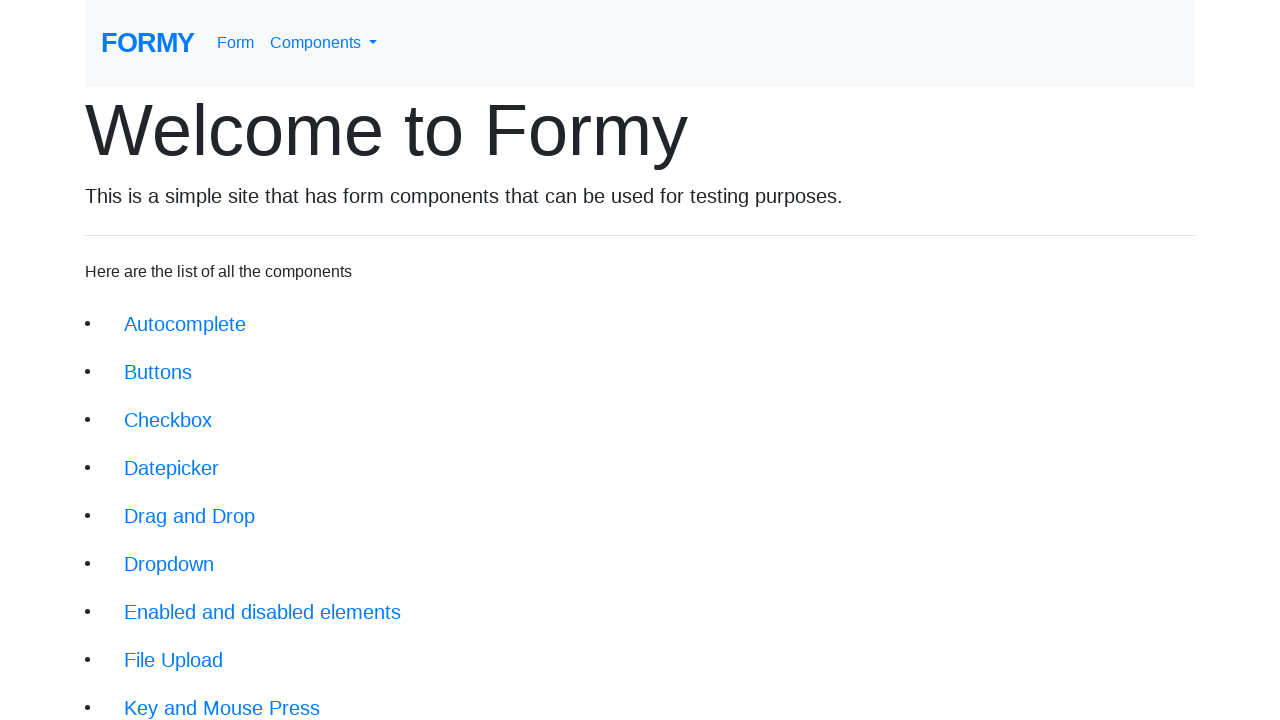

Clicked on Switch Window link at (191, 648) on xpath=//li/a[contains(text(), 'Switch')]
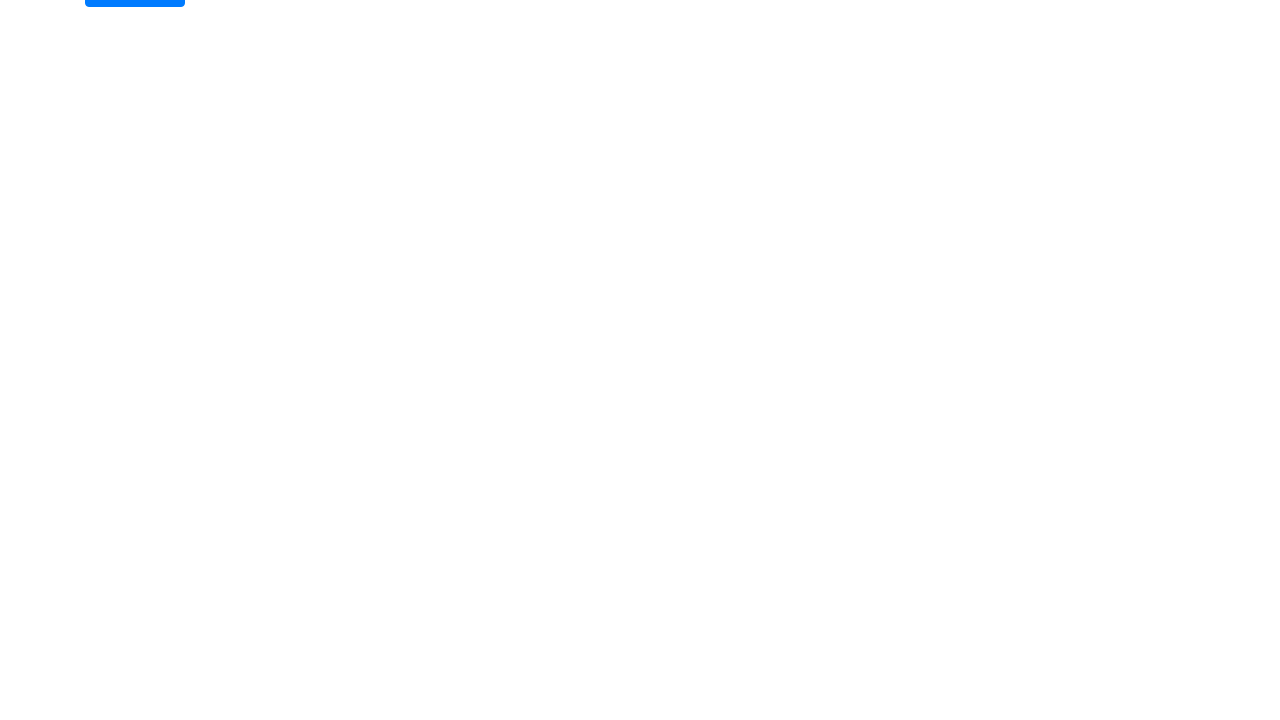

Waited for page to reach networkidle state
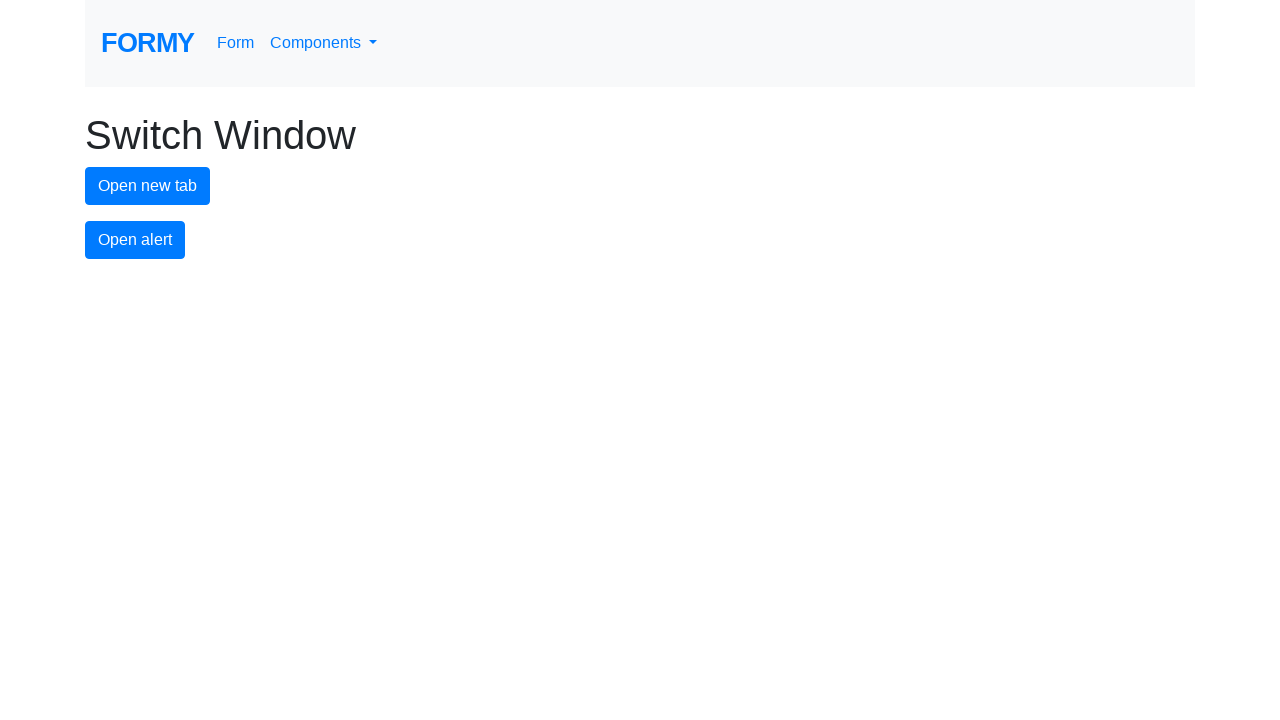

Stored current page context
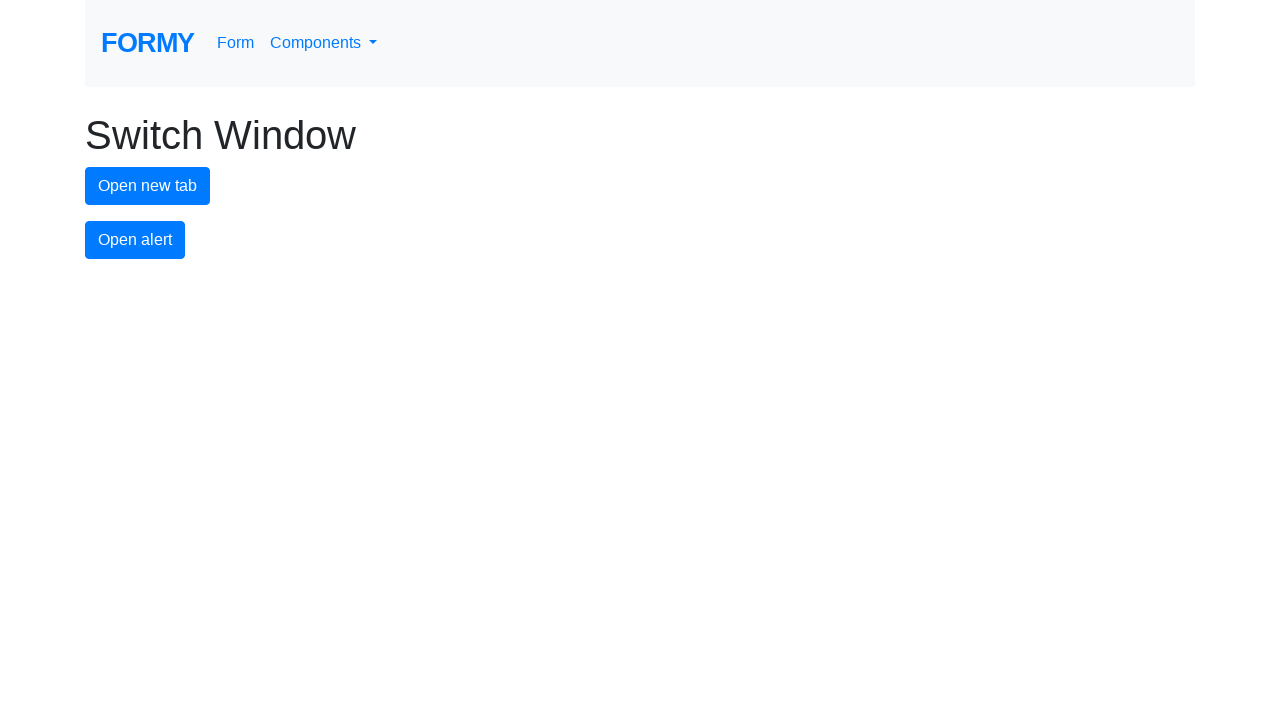

Clicked new tab button at (148, 186) on #new-tab-button
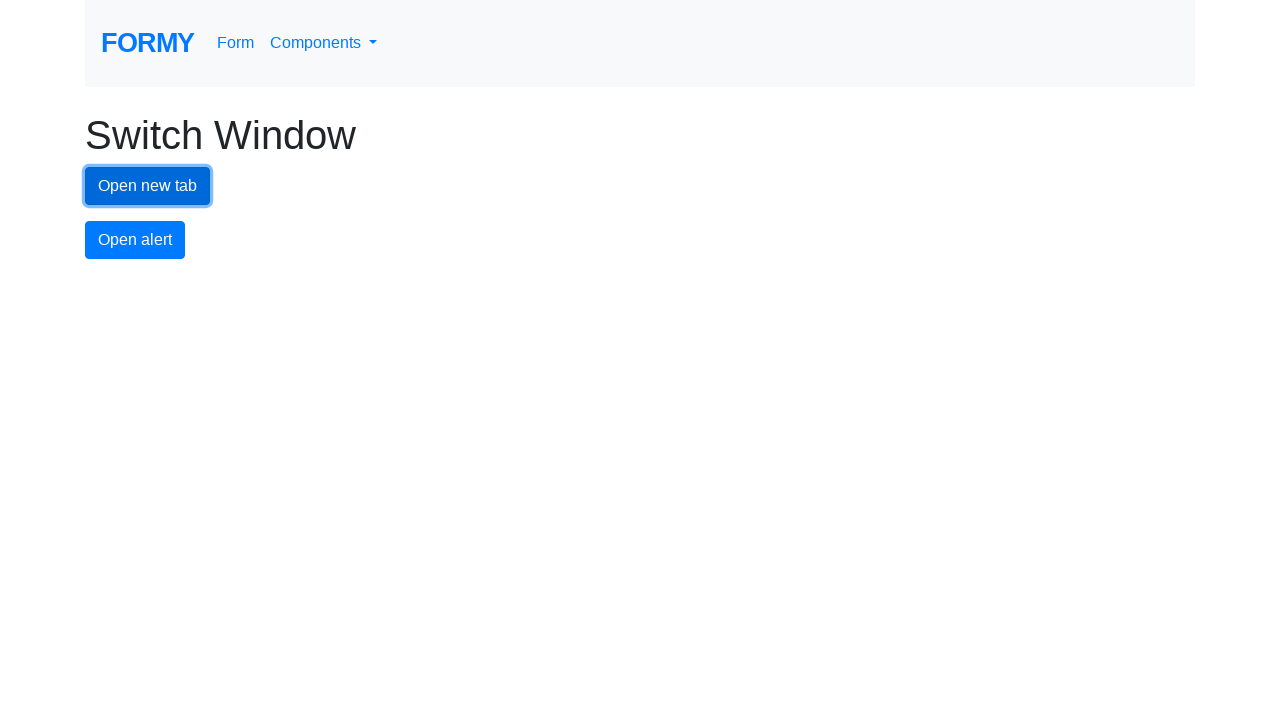

New tab opened and page object retrieved
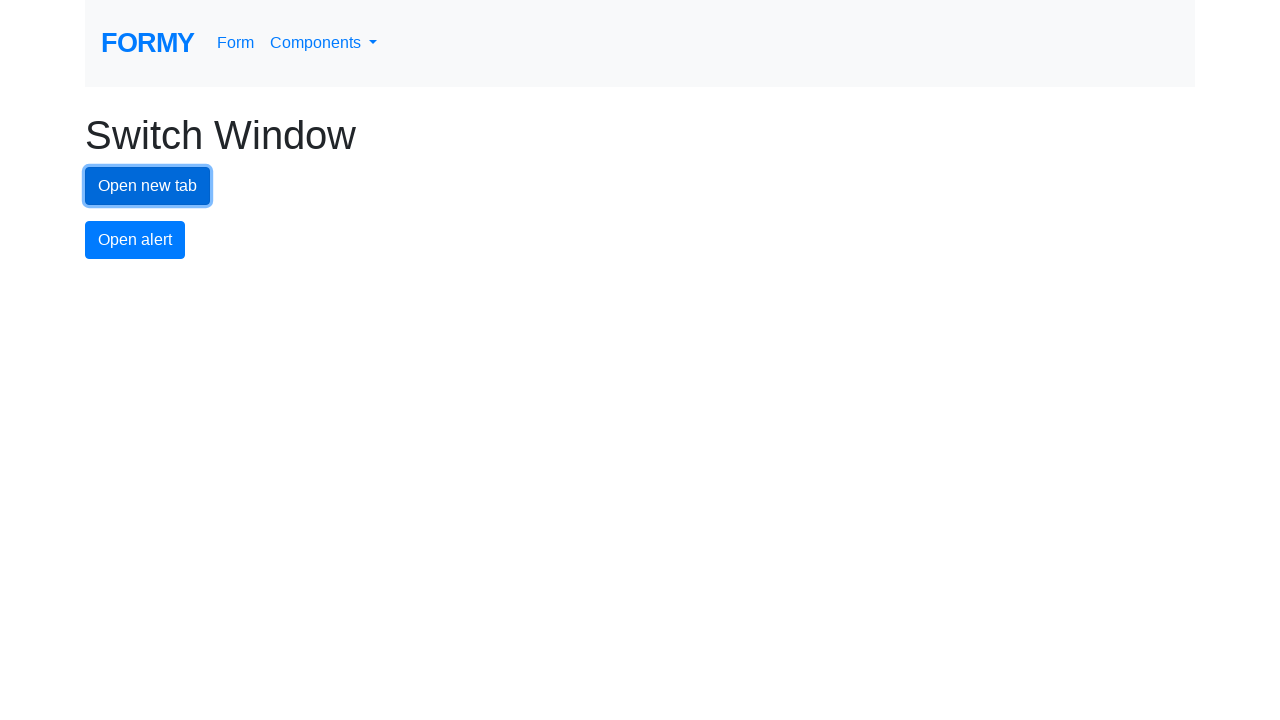

Waited for new page to load
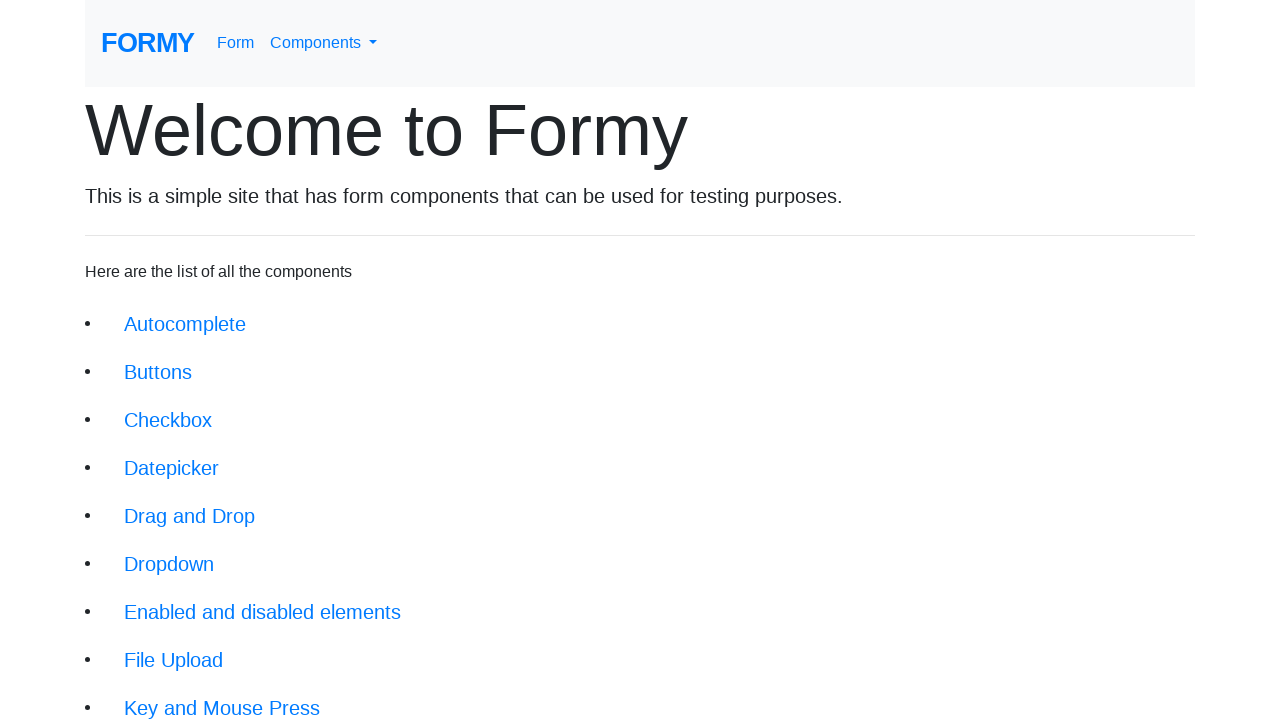

Ready to interact with new tab context
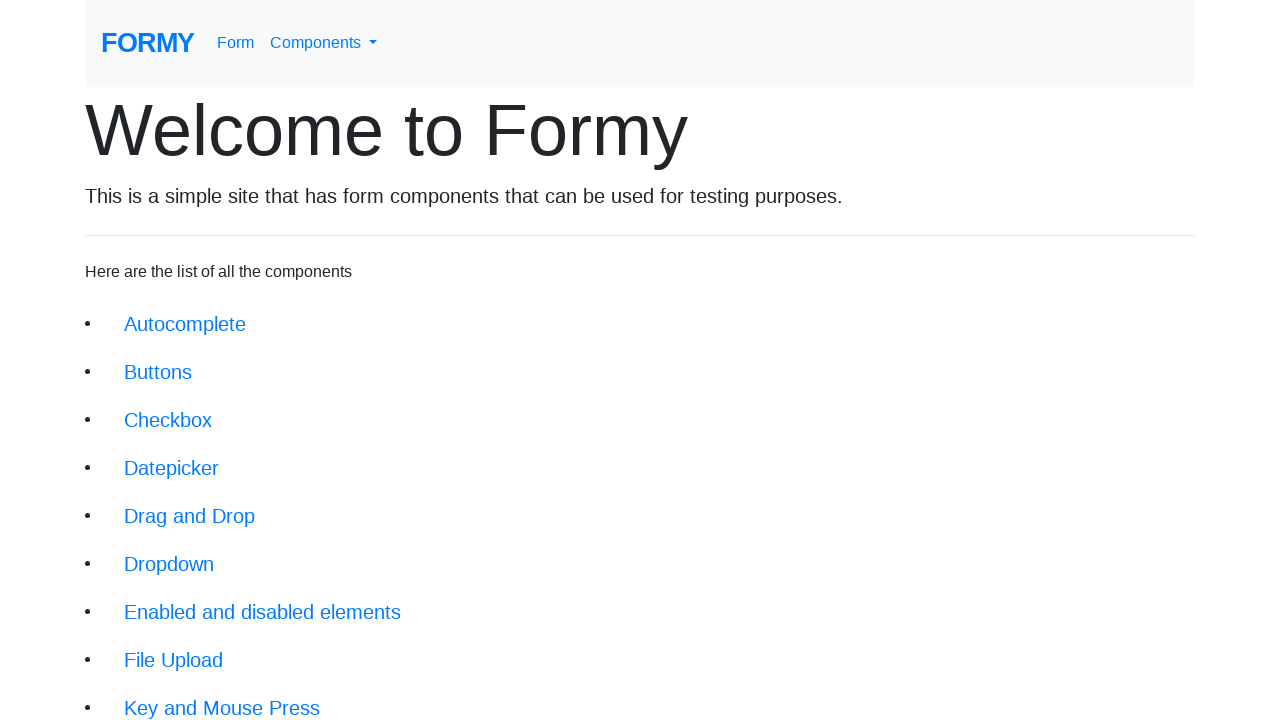

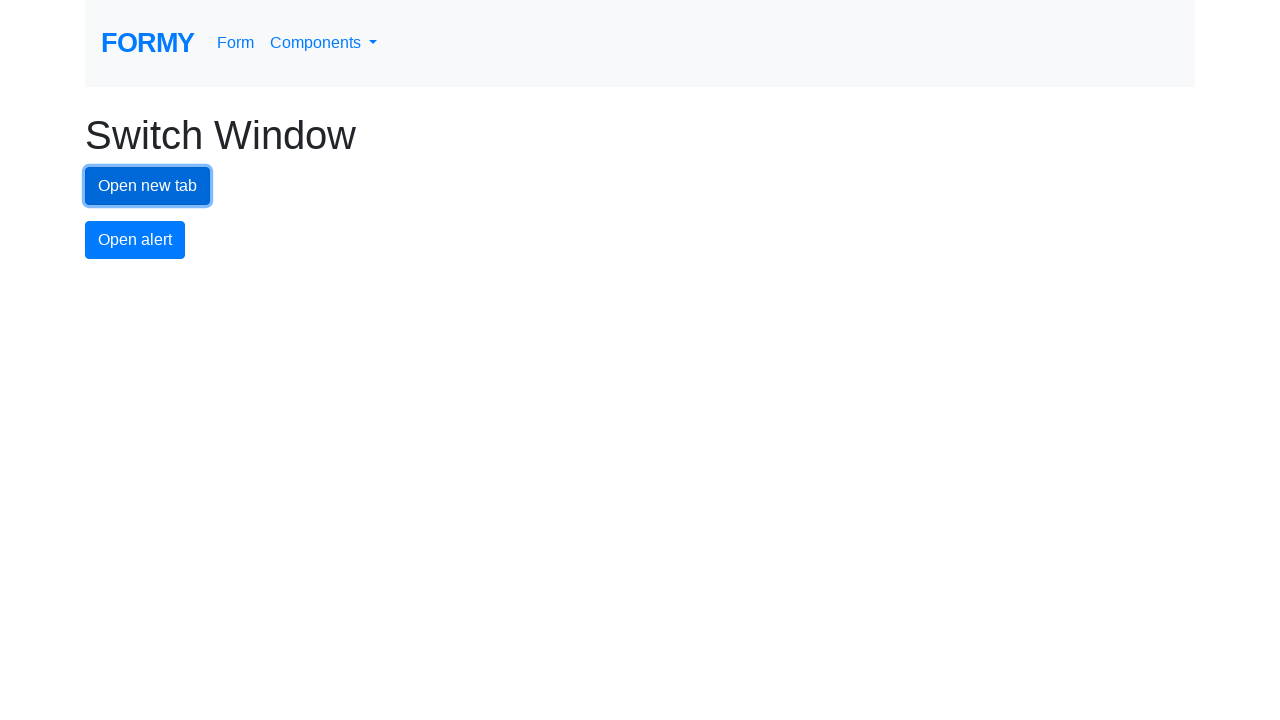